Tests filtering to display only completed todo items by creating todos, completing one, and clicking the Completed filter link

Starting URL: https://demo.playwright.dev/todomvc

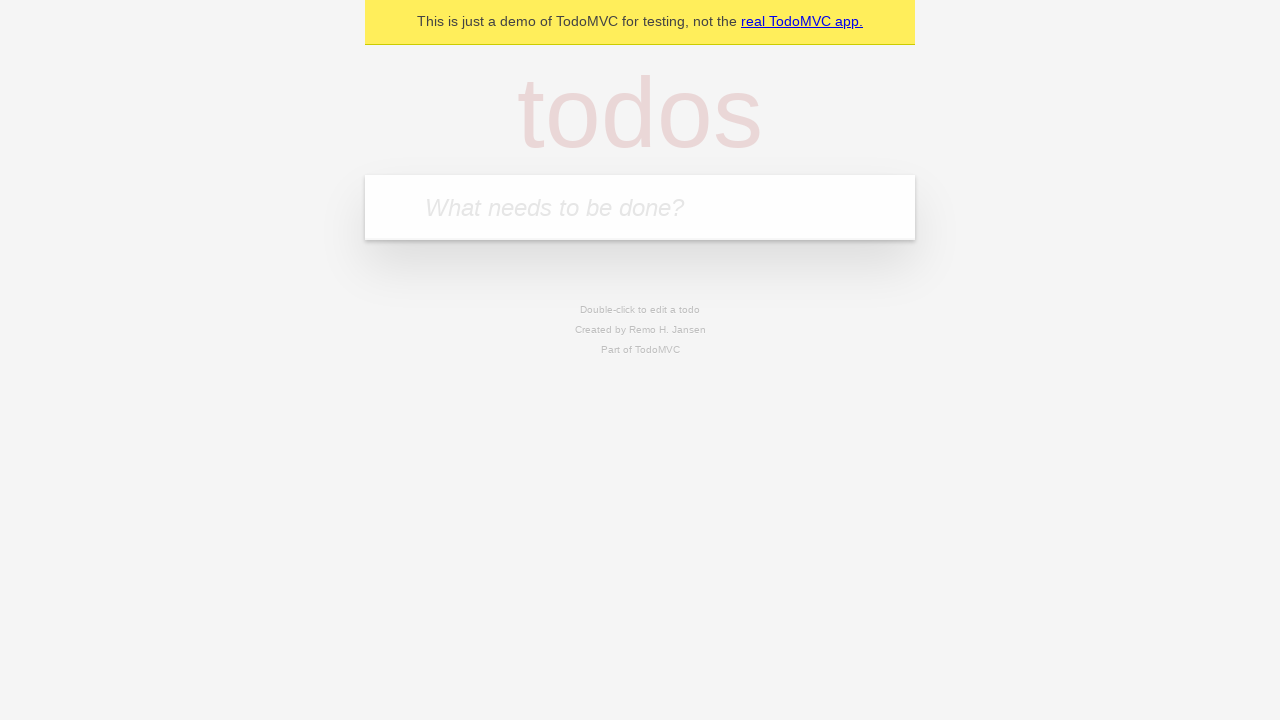

Filled todo input field with 'buy some cheese' on .new-todo
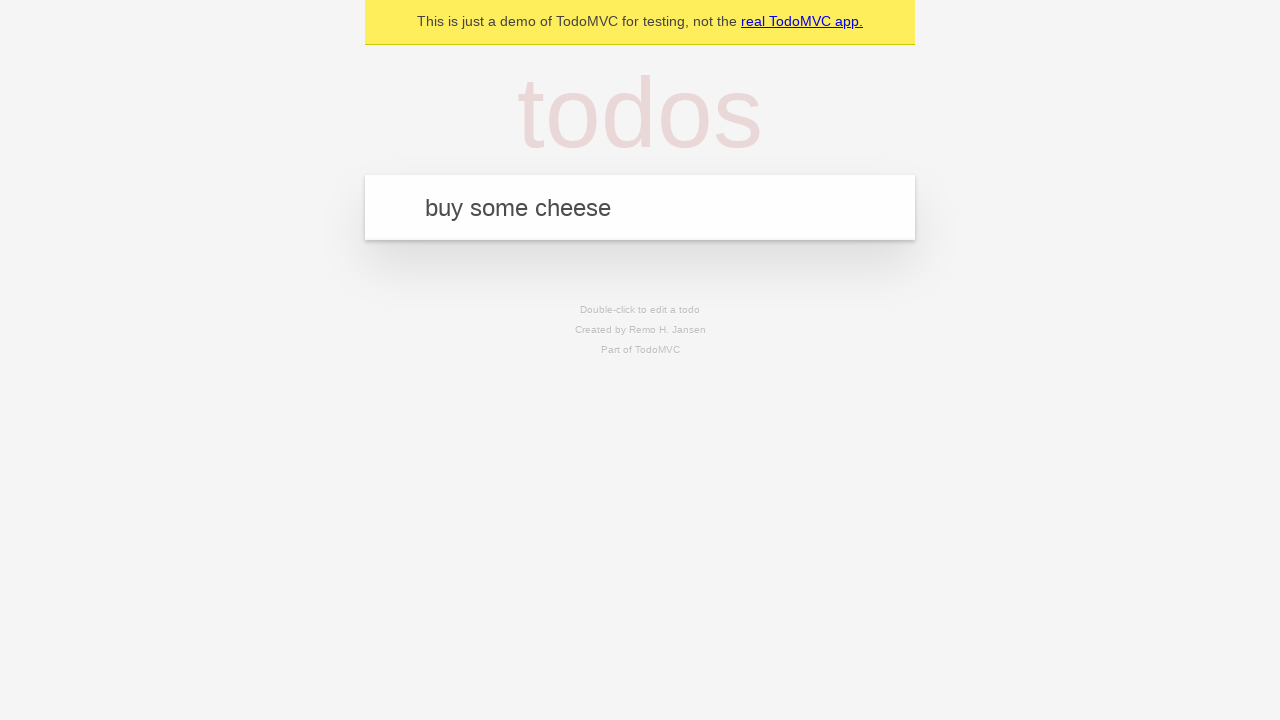

Pressed Enter to create todo item 'buy some cheese' on .new-todo
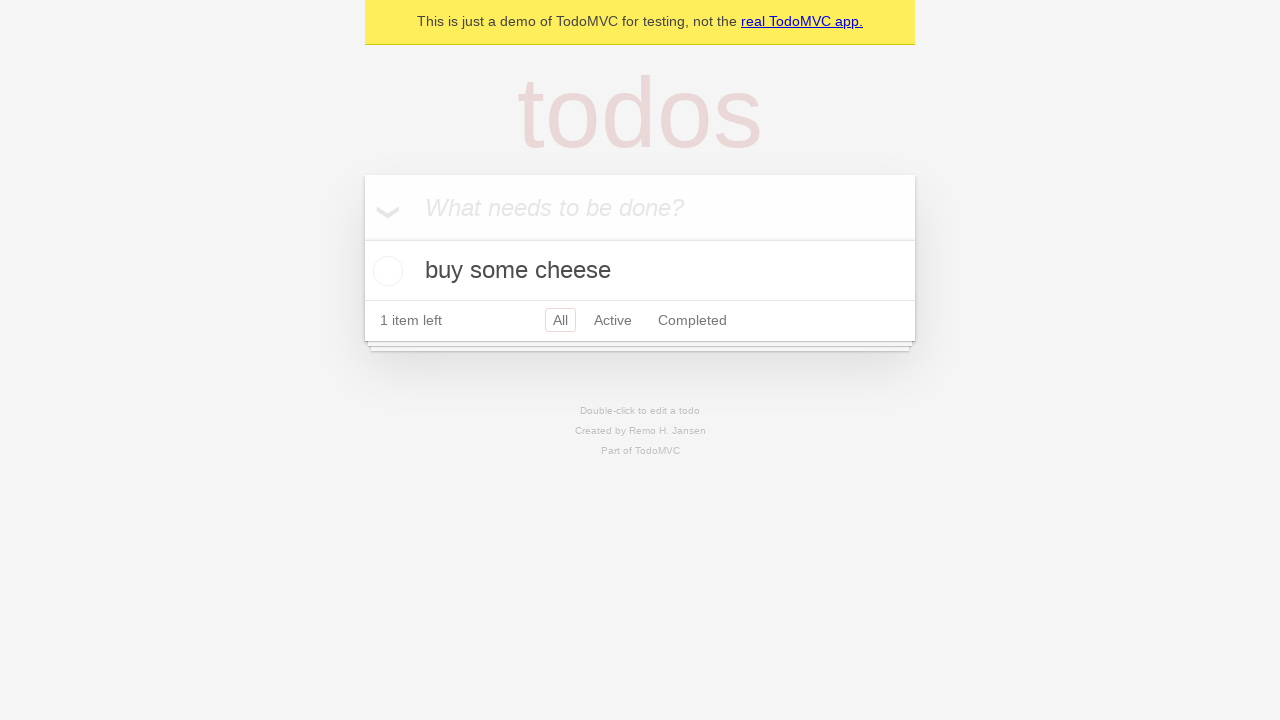

Filled todo input field with 'feed the cat' on .new-todo
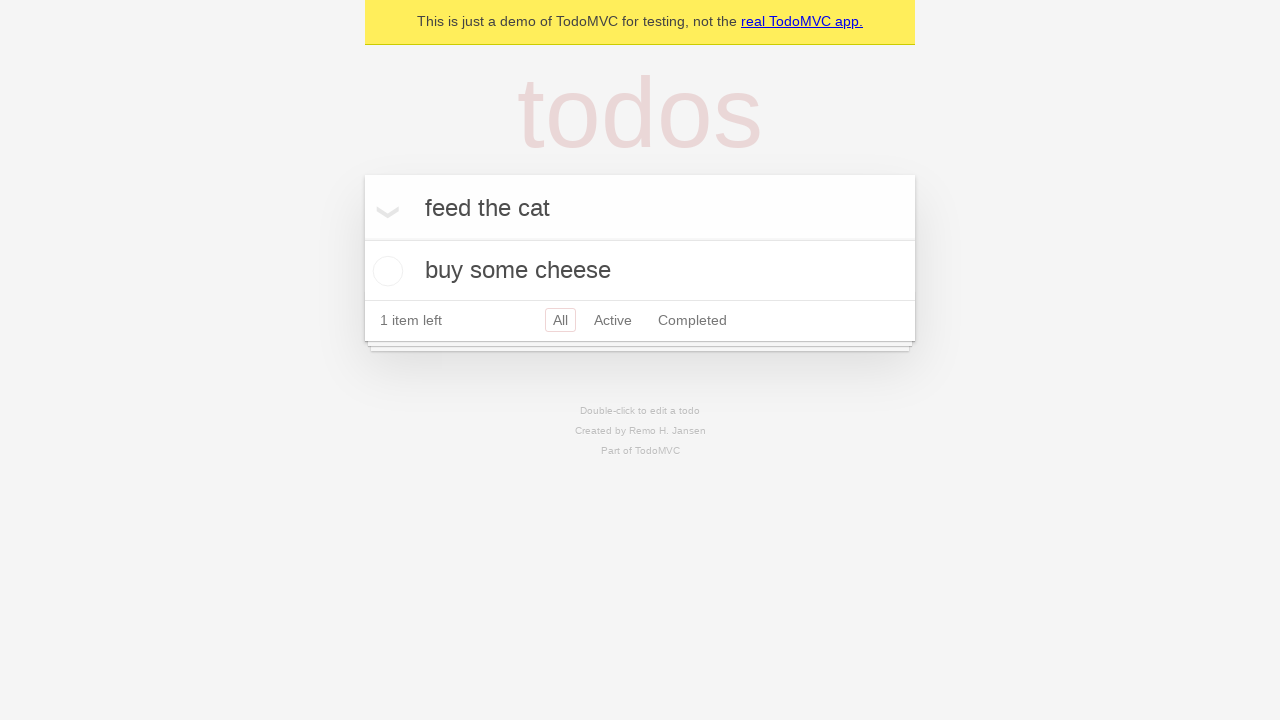

Pressed Enter to create todo item 'feed the cat' on .new-todo
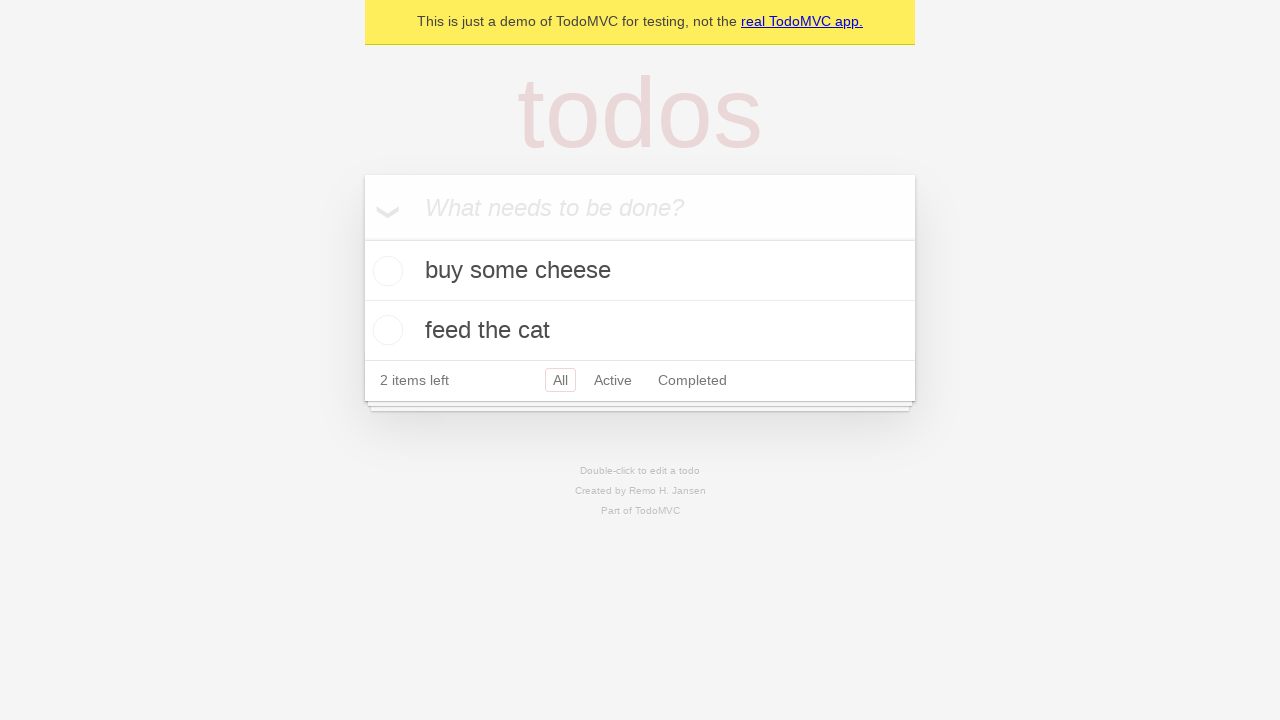

Filled todo input field with 'book a doctors appointment' on .new-todo
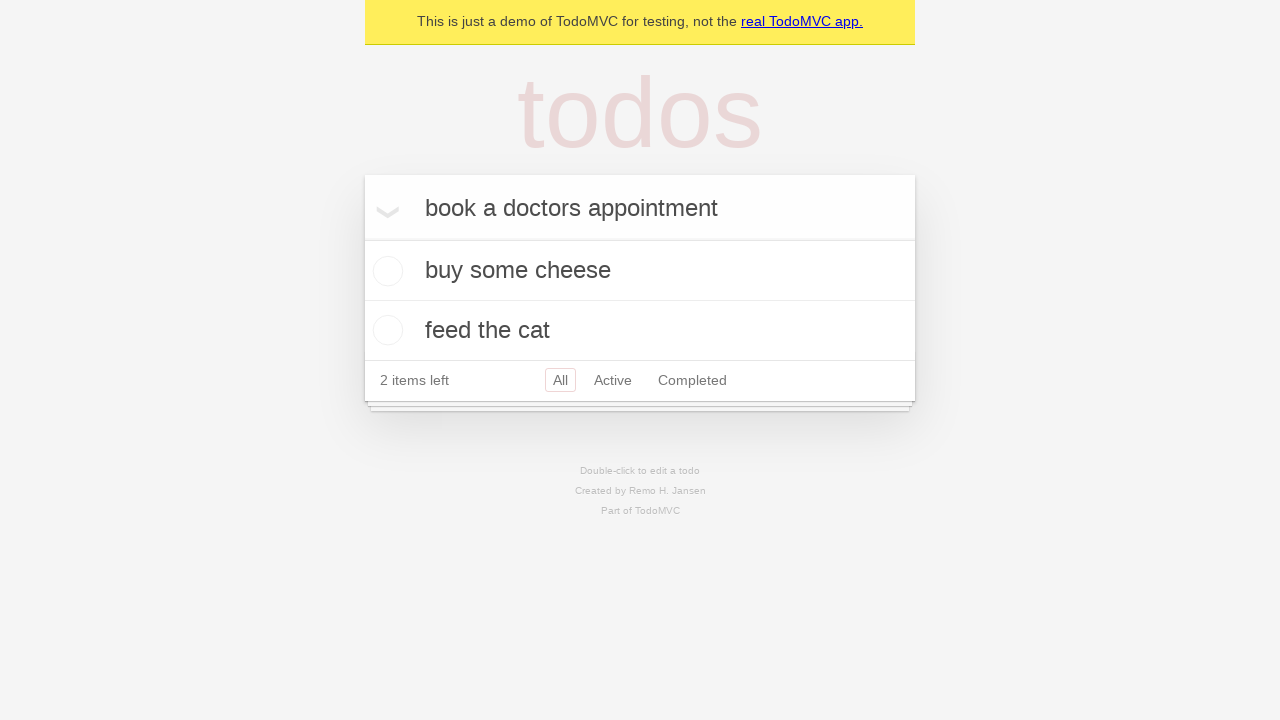

Pressed Enter to create todo item 'book a doctors appointment' on .new-todo
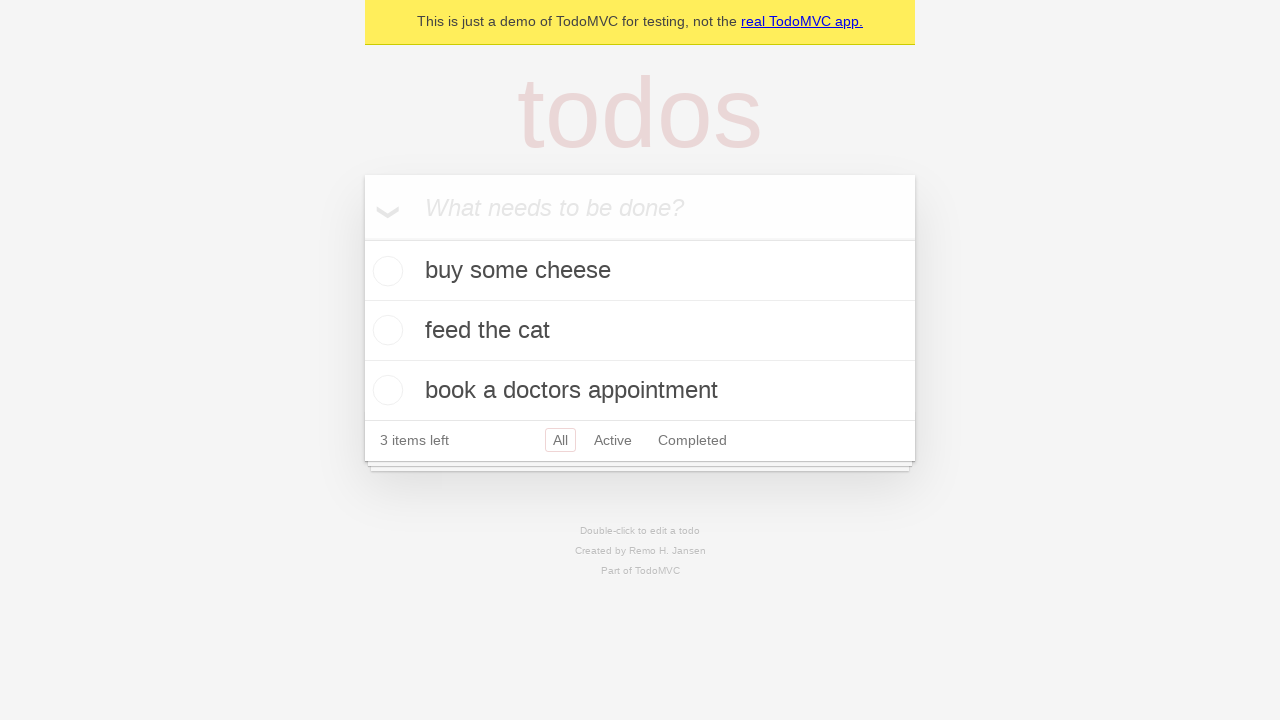

Waited for todo items to appear
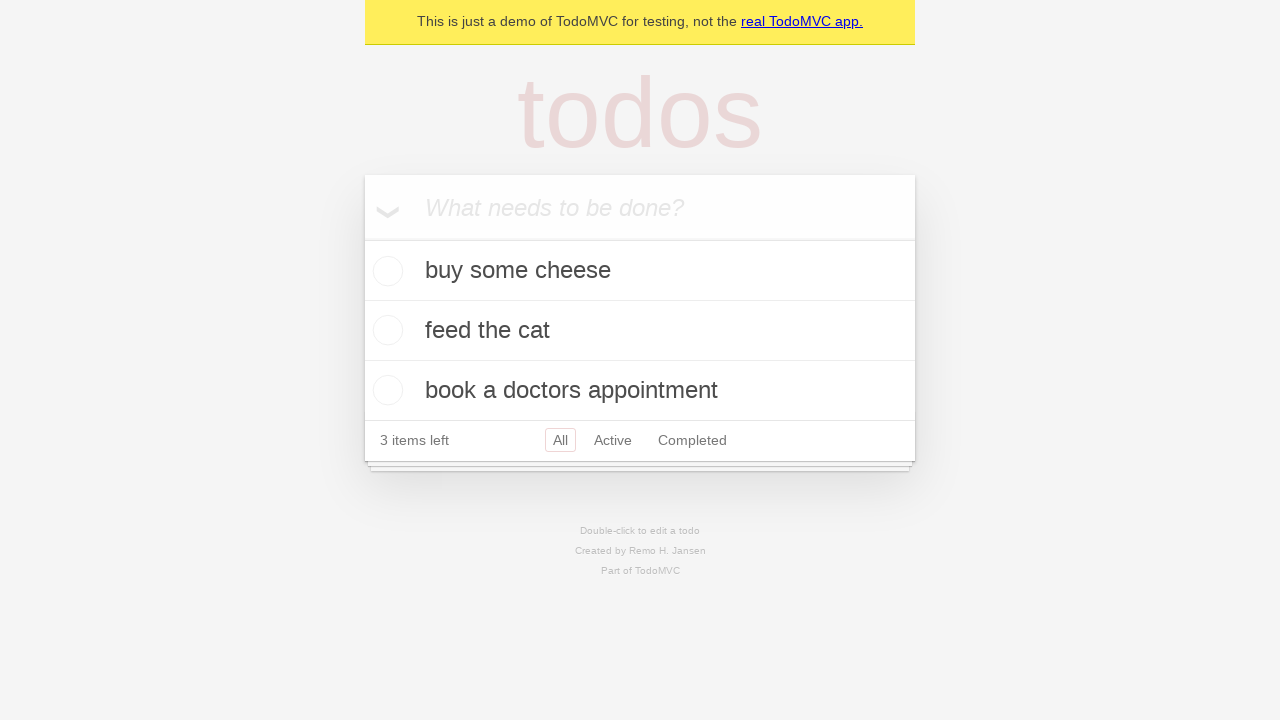

Checked the second todo item to mark it as complete at (385, 330) on internal:testid=[data-testid="todo-item"s] >> nth=1 >> internal:role=checkbox
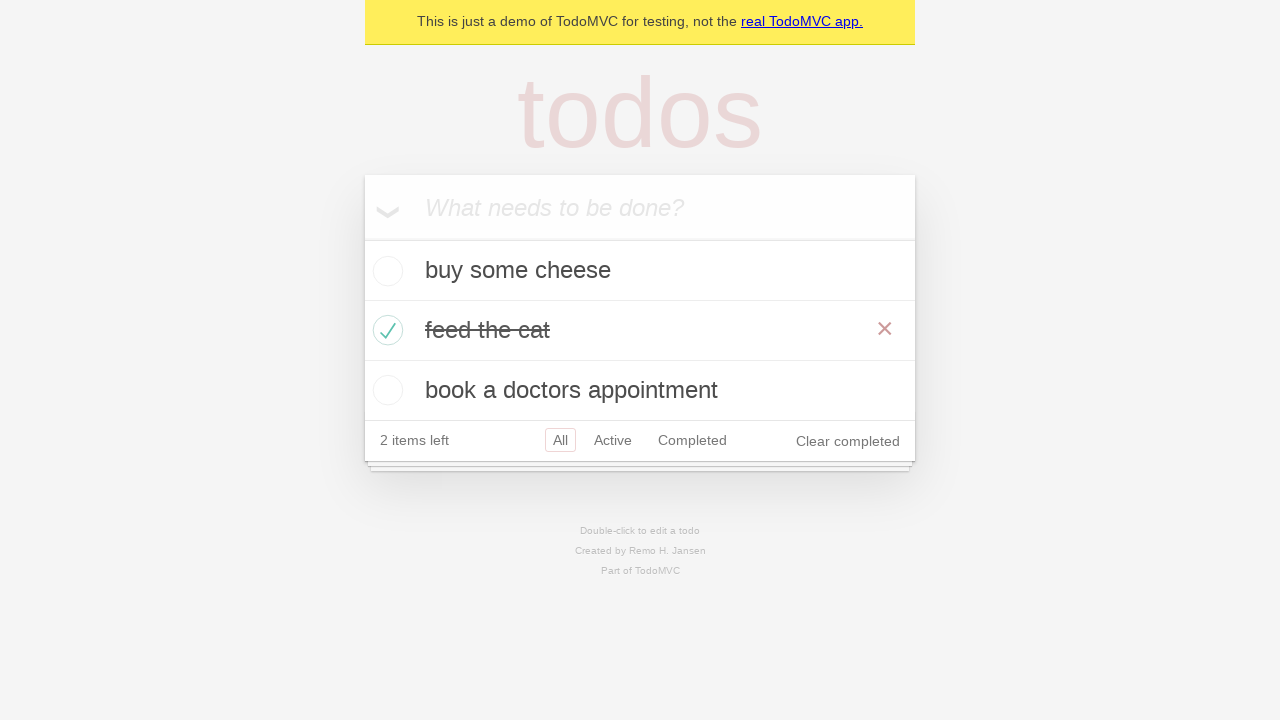

Clicked the Completed filter link at (692, 440) on internal:role=link[name="Completed"i]
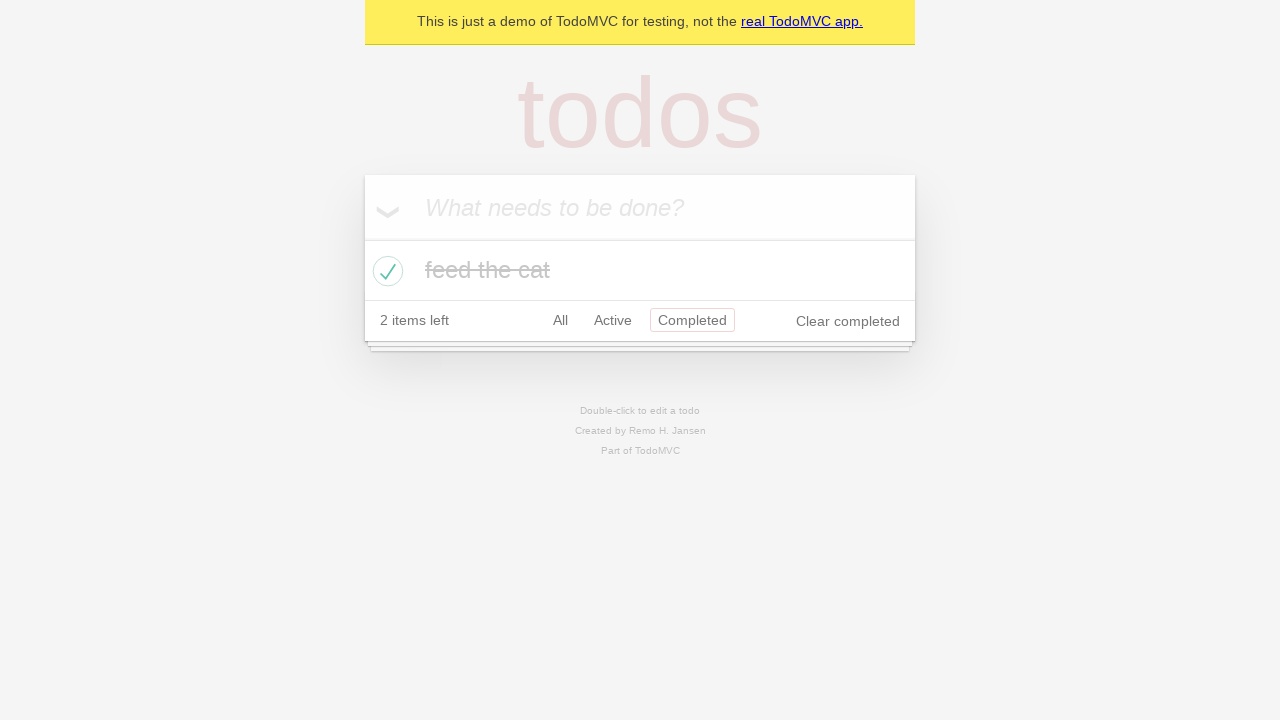

Waited for filtered todo items to display
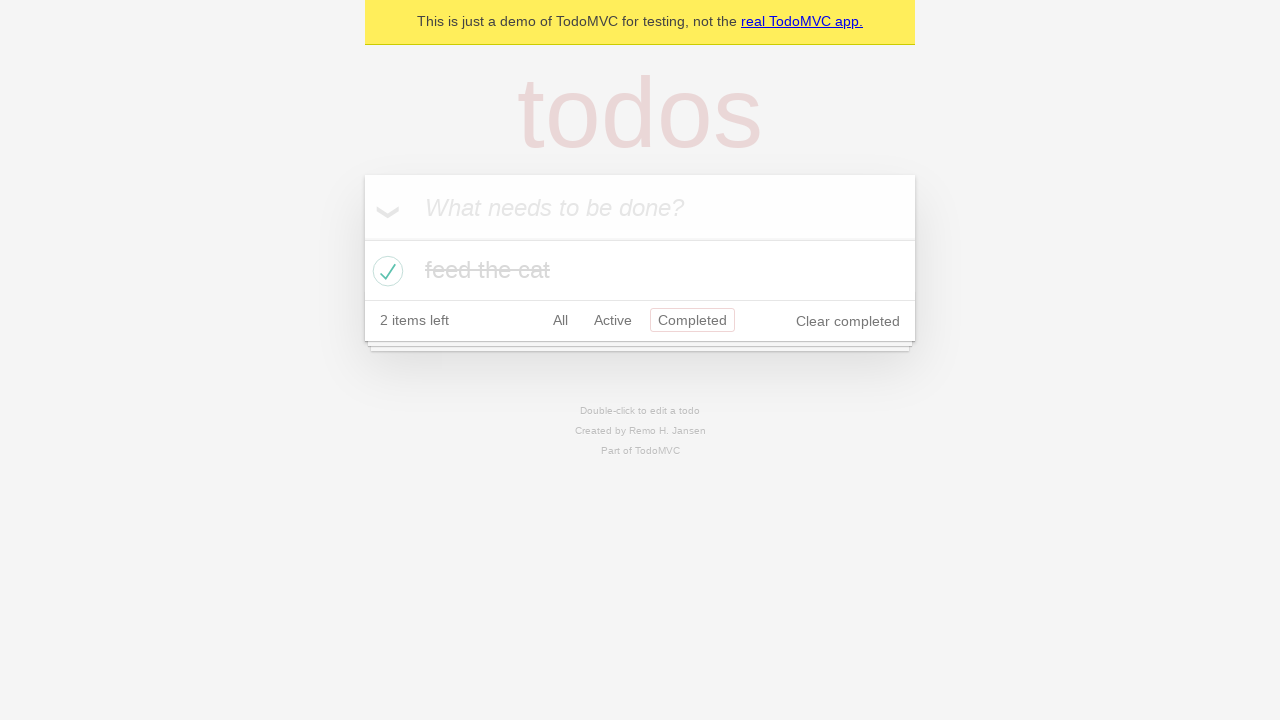

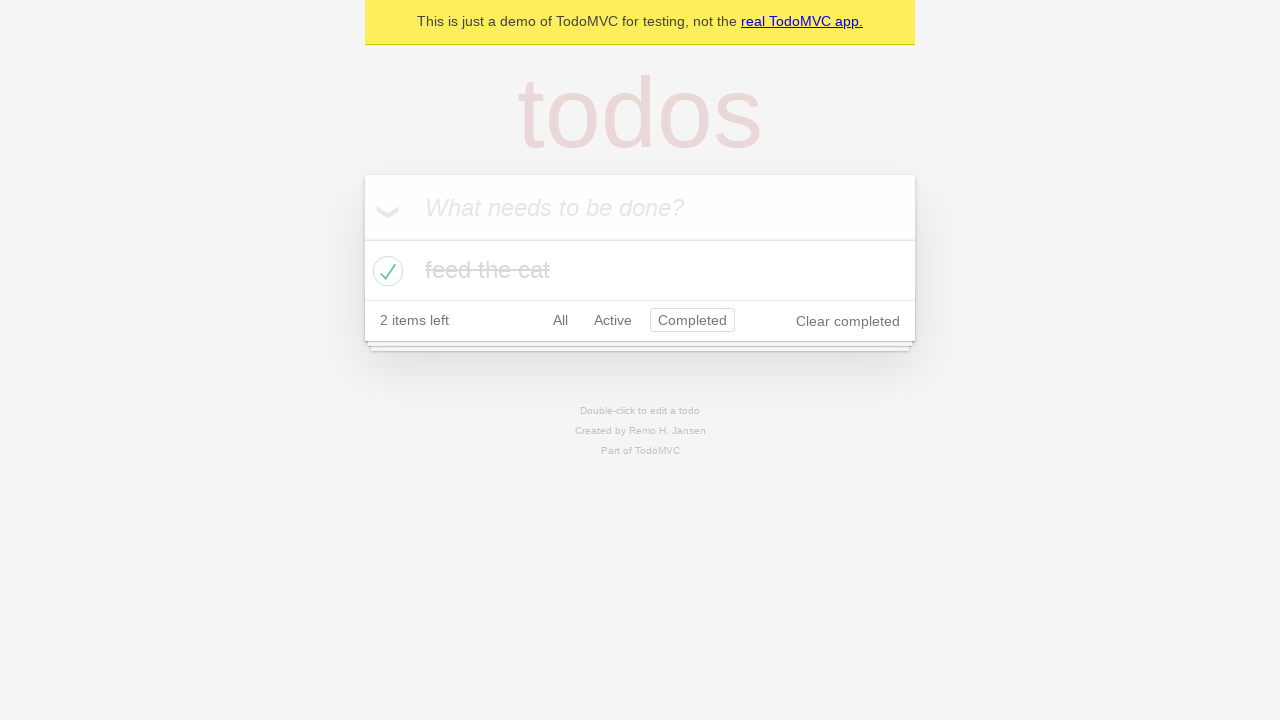